Checks whether a textarea element with ID 'ta1' is displayed on the page

Starting URL: https://omayo.blogspot.com/

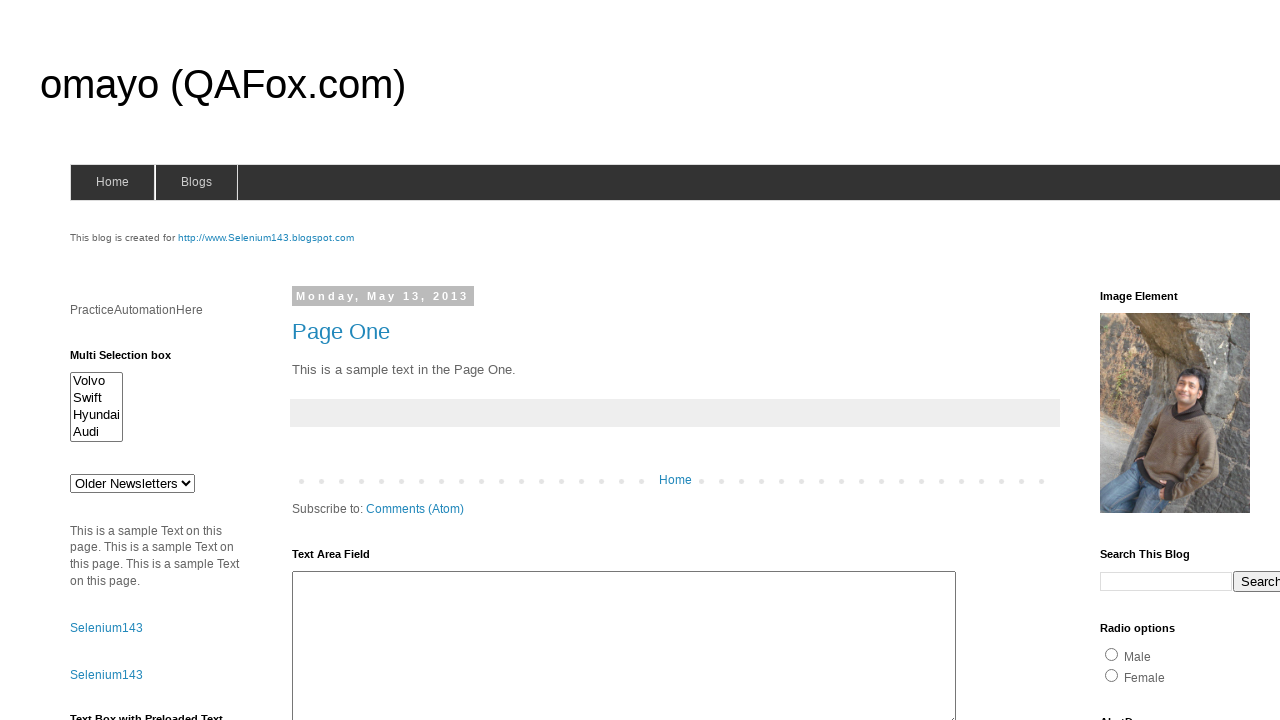

Navigated to https://omayo.blogspot.com/
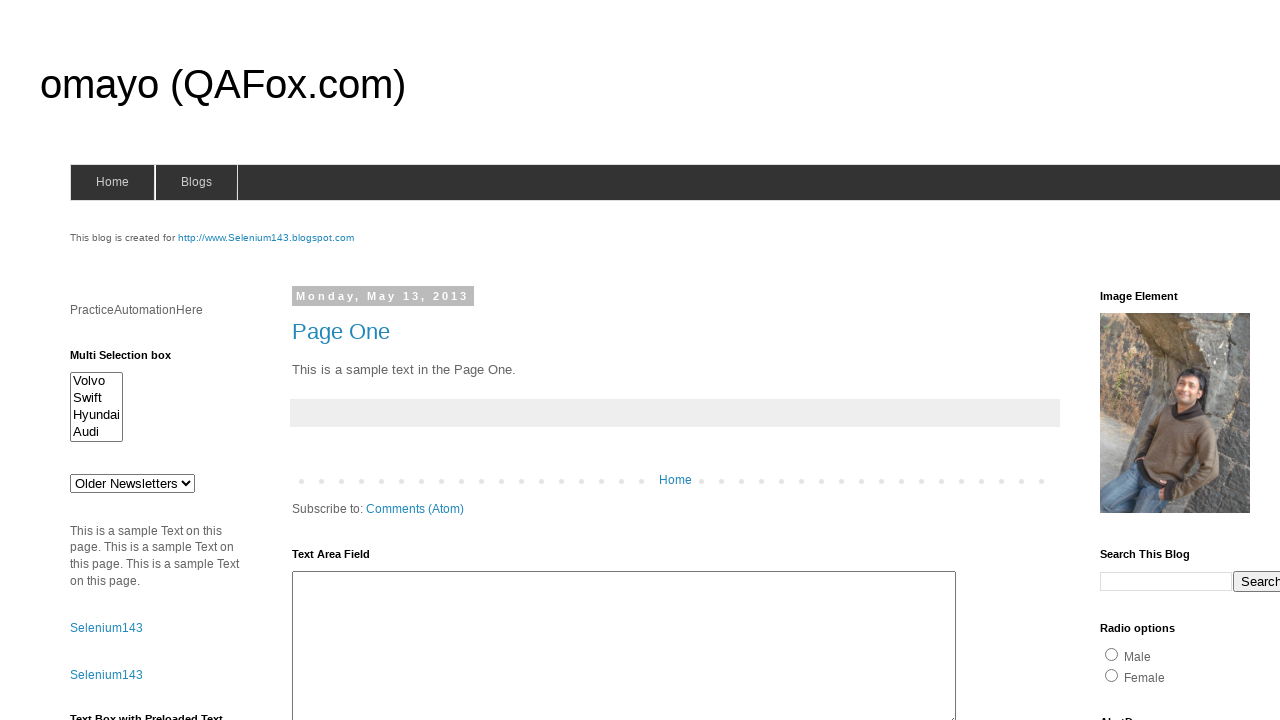

Textarea element with ID 'ta1' is visible on the page
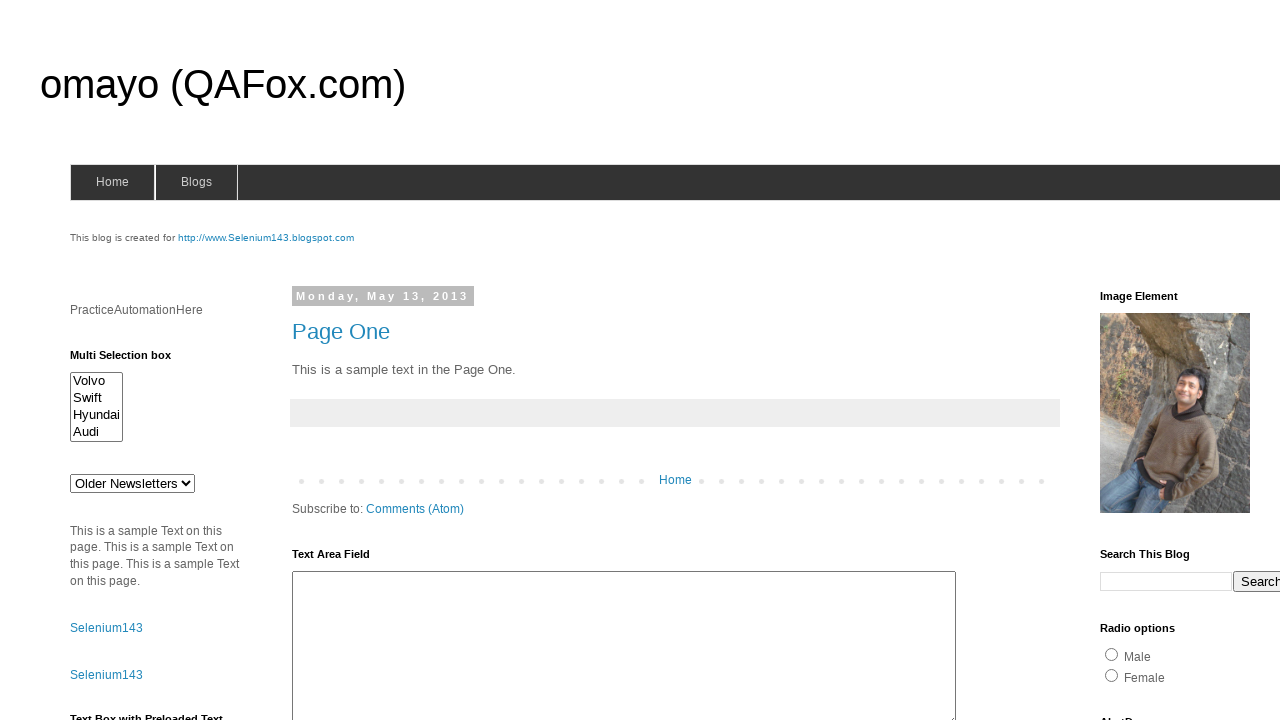

Verified that textarea element 'ta1' is displayed
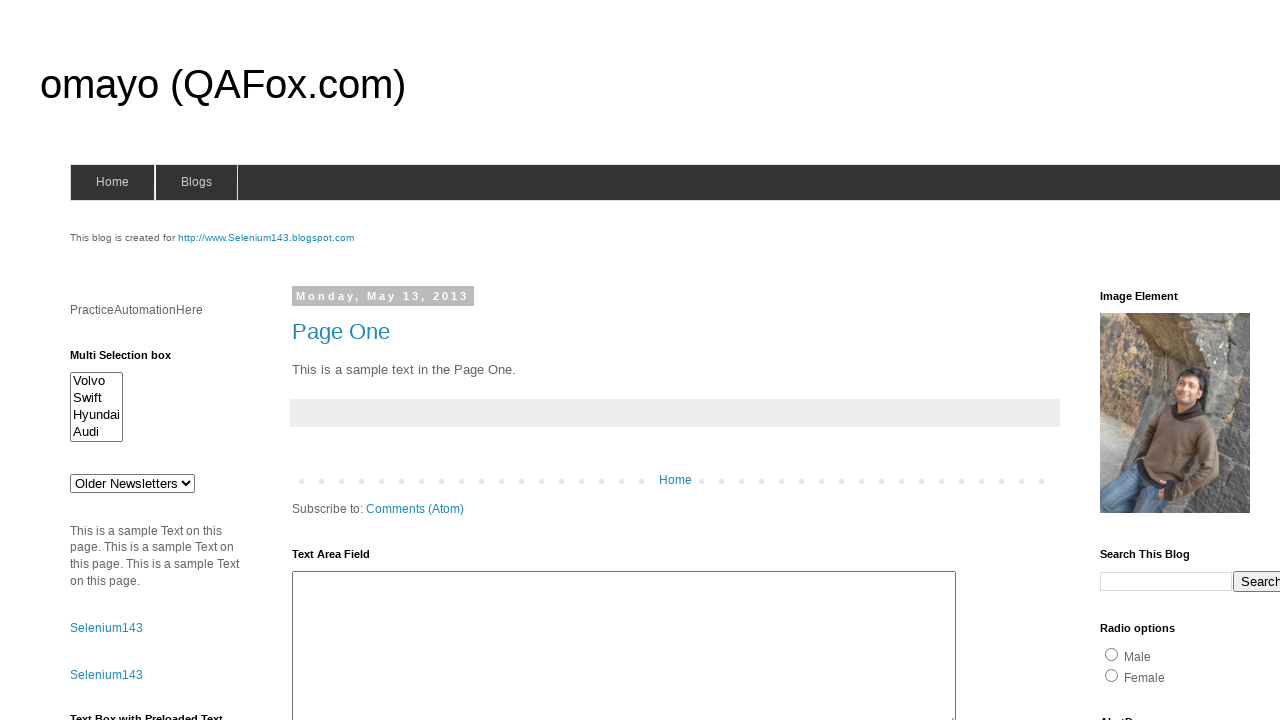

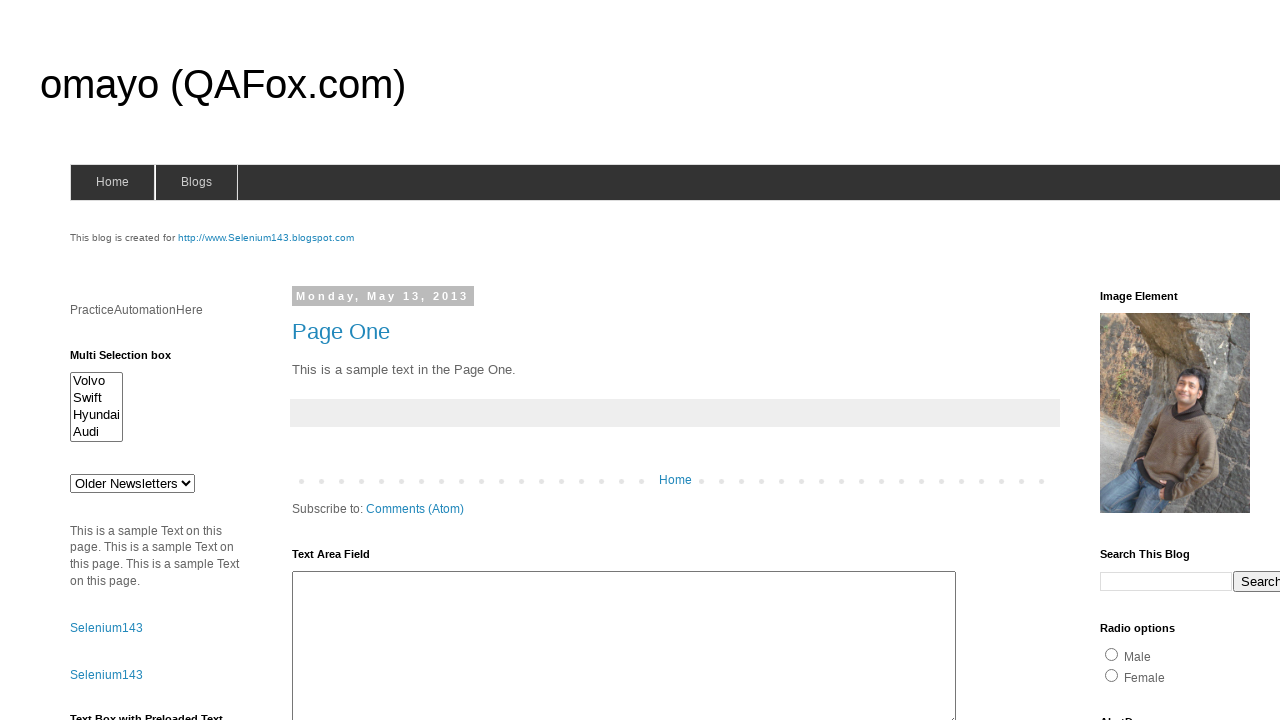